Tests DuckDuckGo search functionality by entering "LambdaTest" as a search query, pressing Enter, and verifying the search results page loads with the expected title.

Starting URL: https://duckduckgo.com

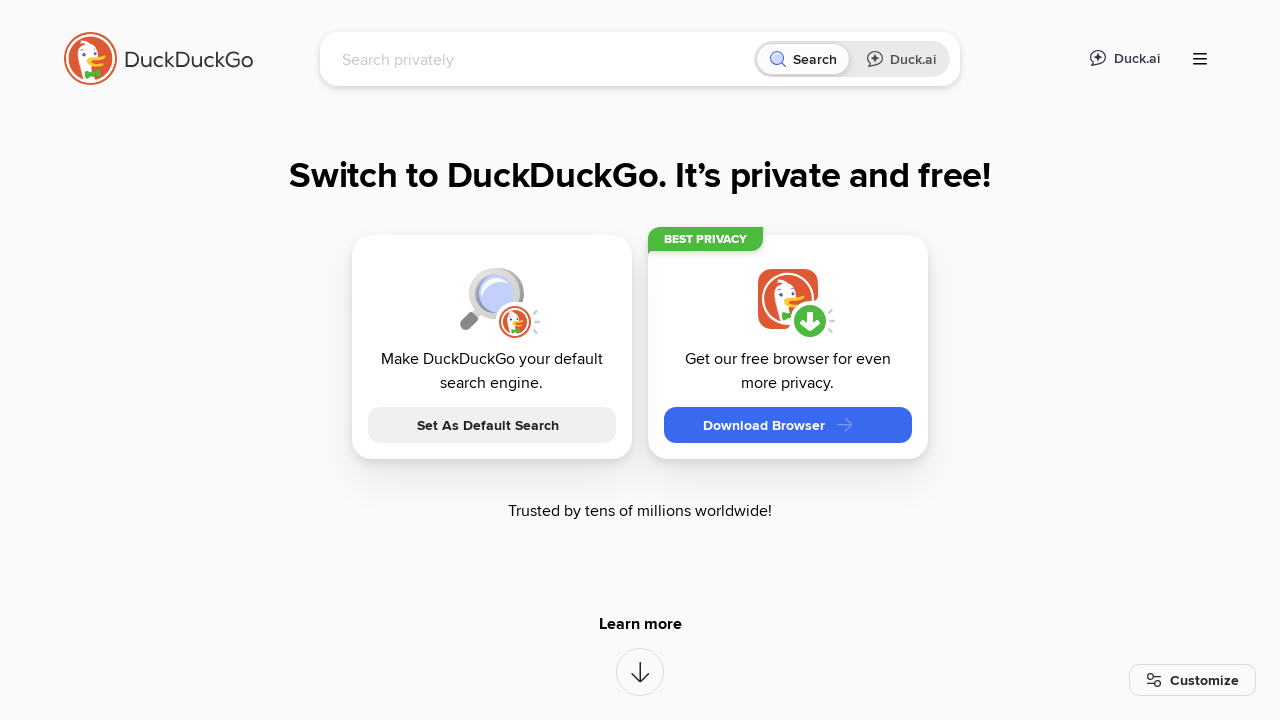

Search input field is available
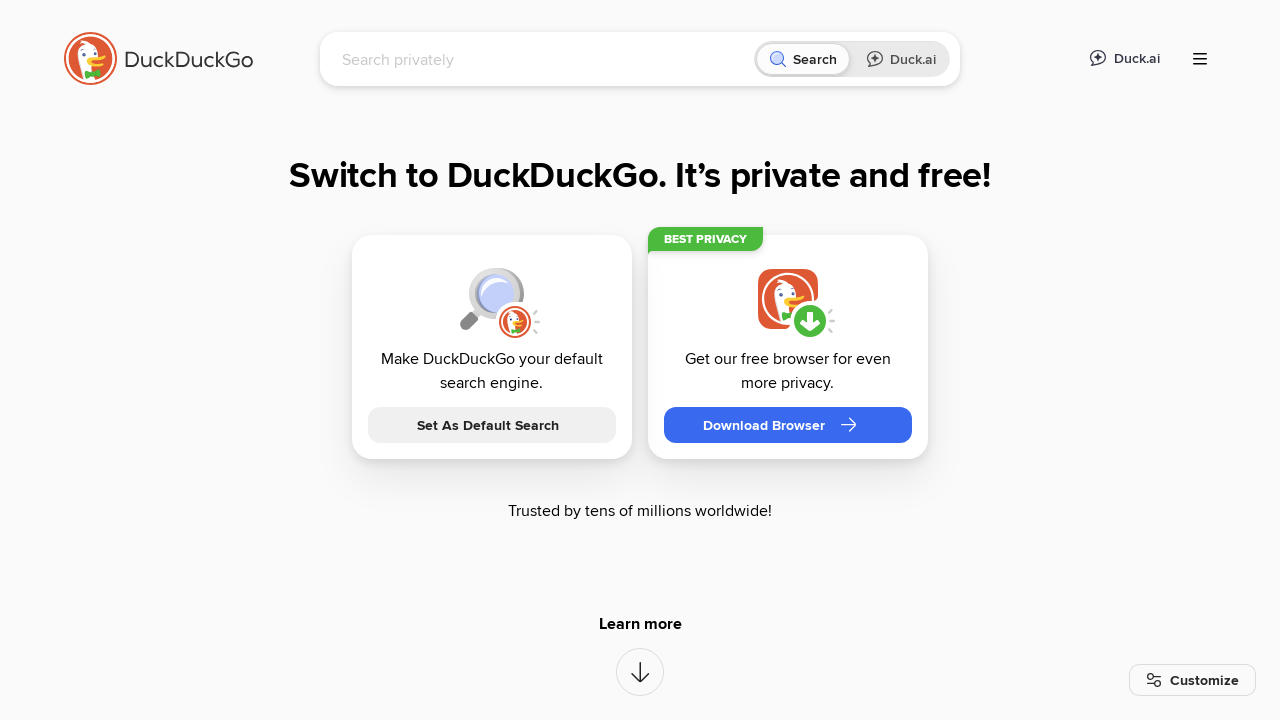

Clicked on the search input field at (544, 59) on [name='q']
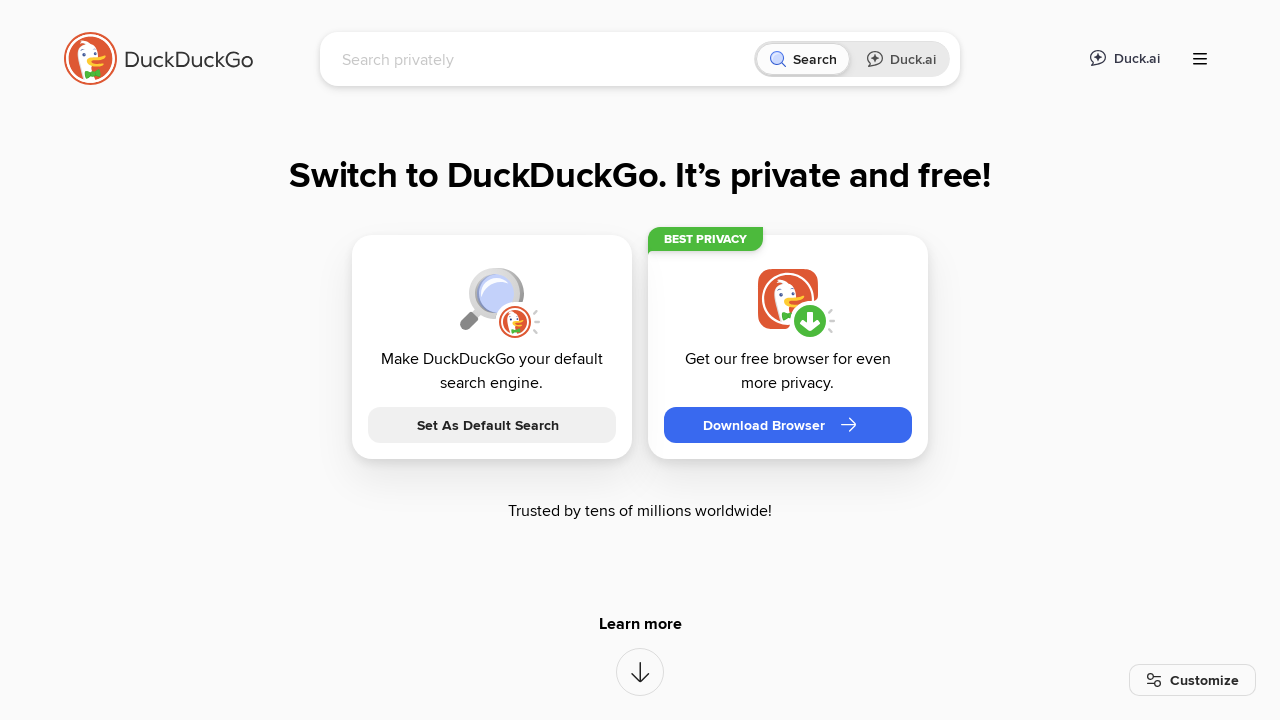

Filled search field with 'LambdaTest' on [name='q']
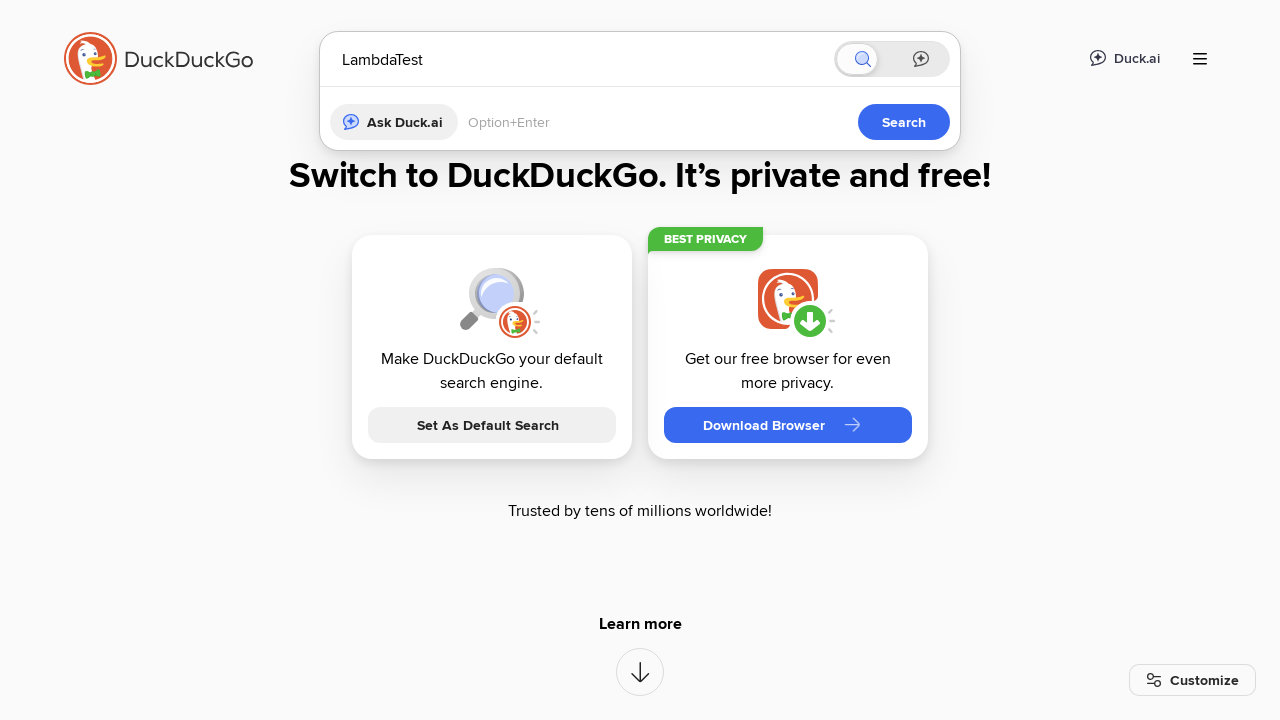

Pressed Enter to submit the search
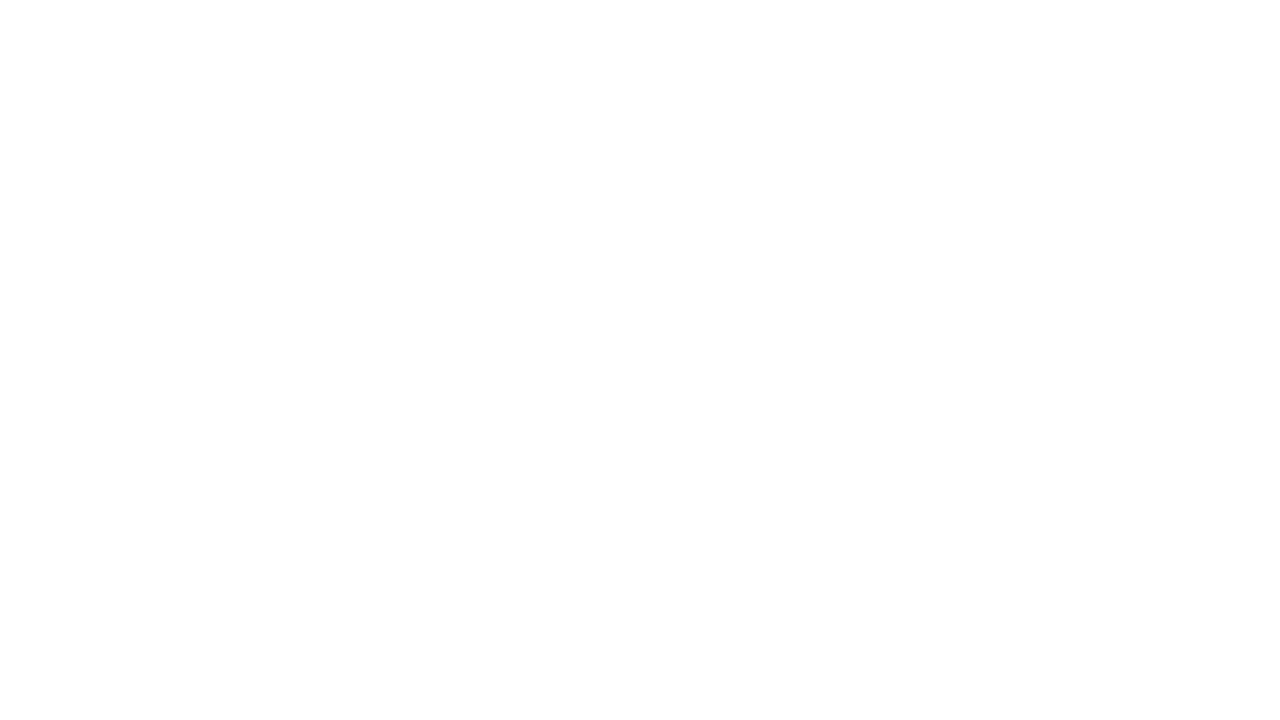

Search results page loaded with URL containing 'q=LambdaTest'
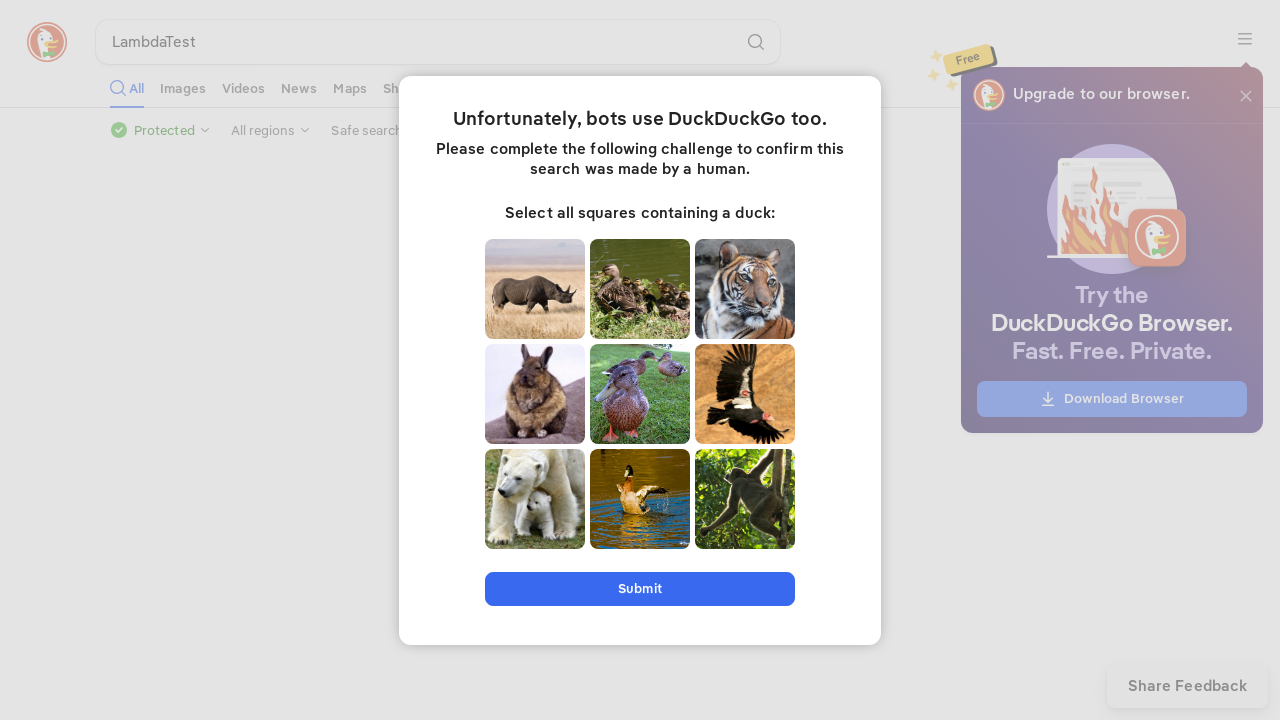

Retrieved page title: LambdaTest at DuckDuckGo
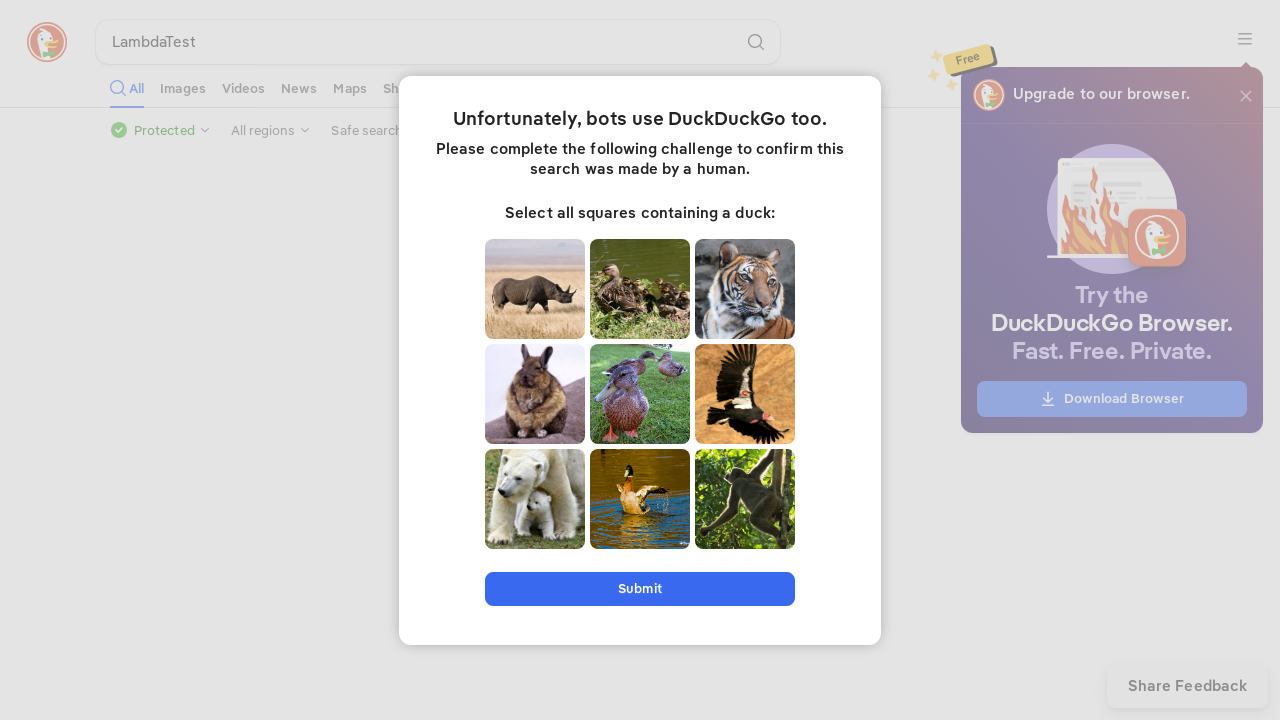

Verified page title contains 'LambdaTest'
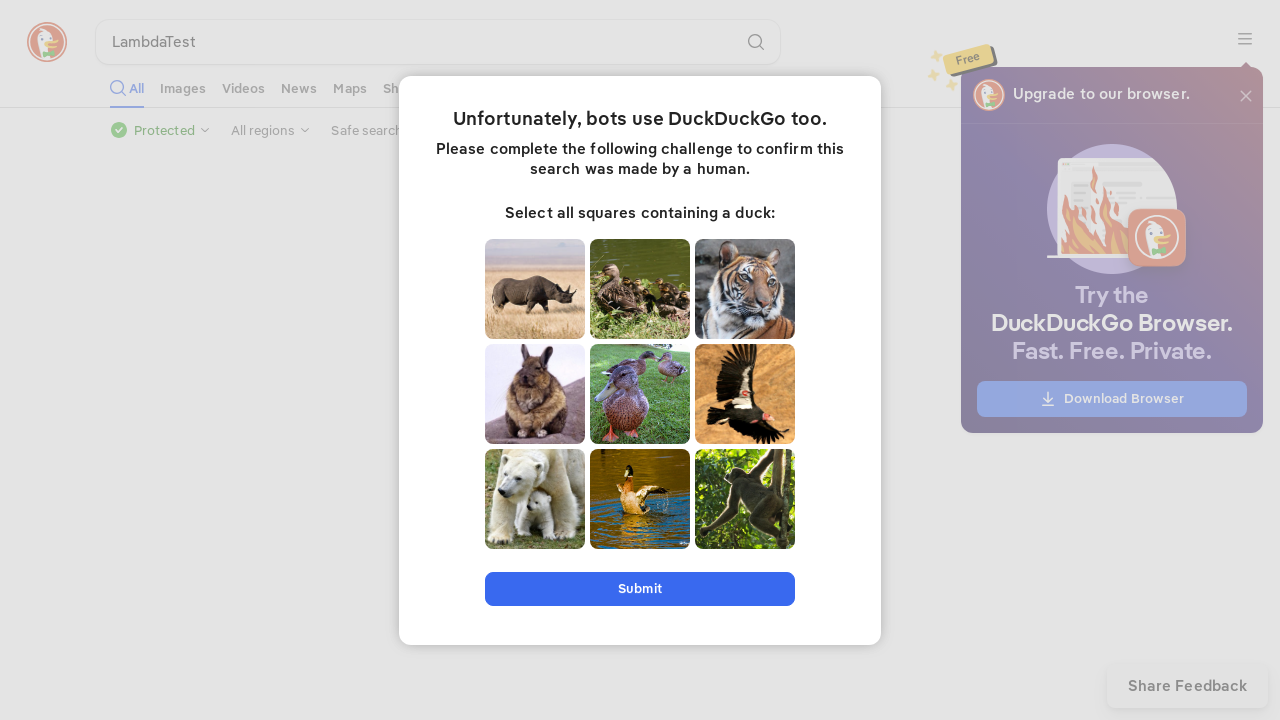

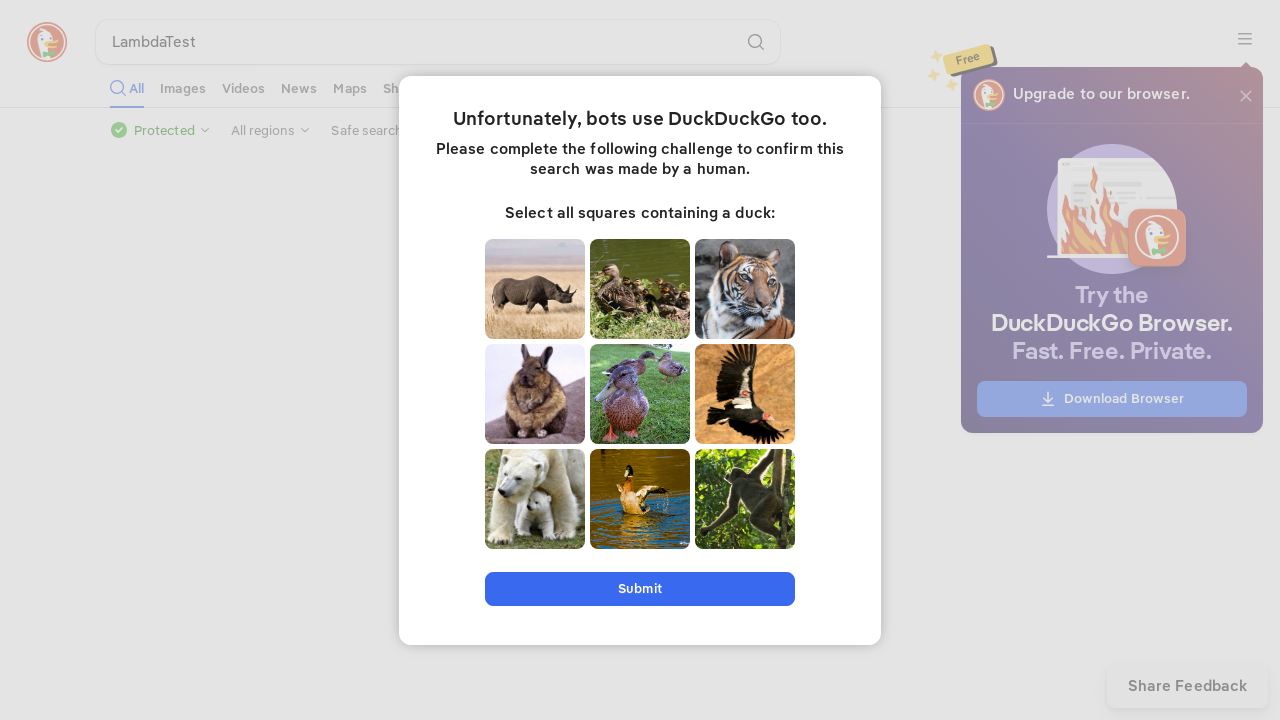